Tests responsive design by setting mobile viewport and verifying main elements are still visible

Starting URL: https://release-compass.lando555.workers.dev

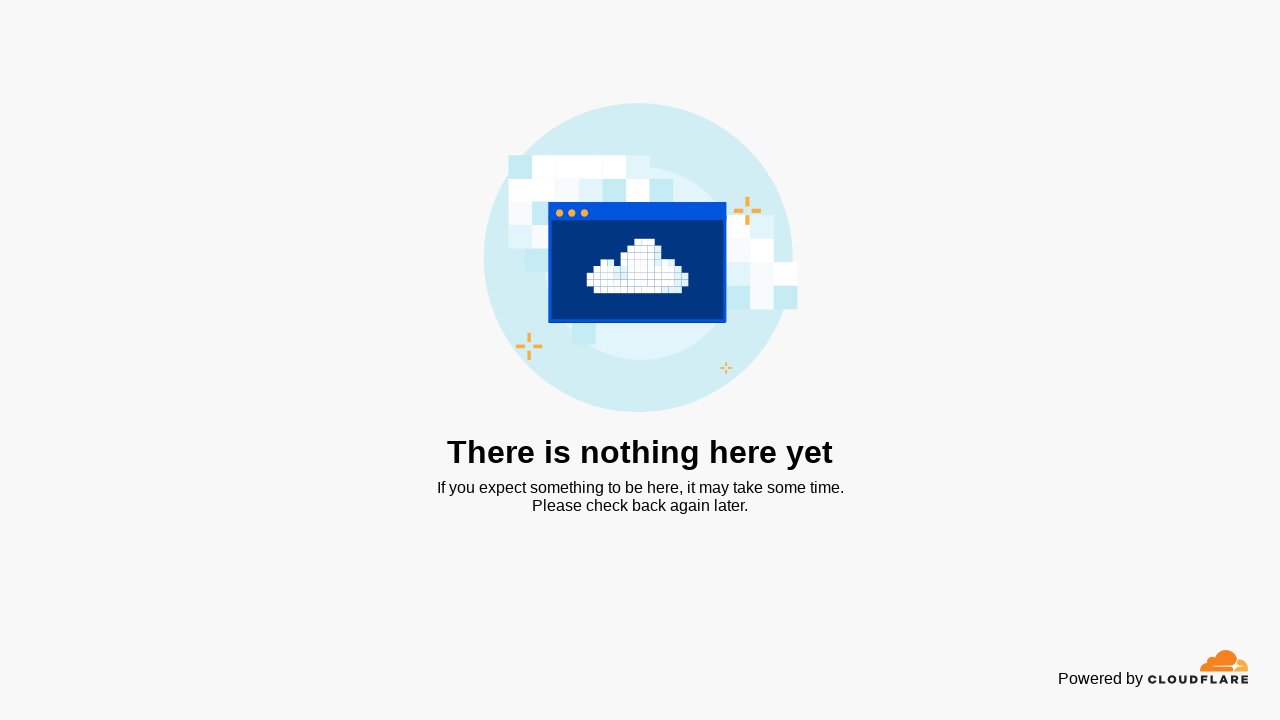

Set mobile viewport to 375x667
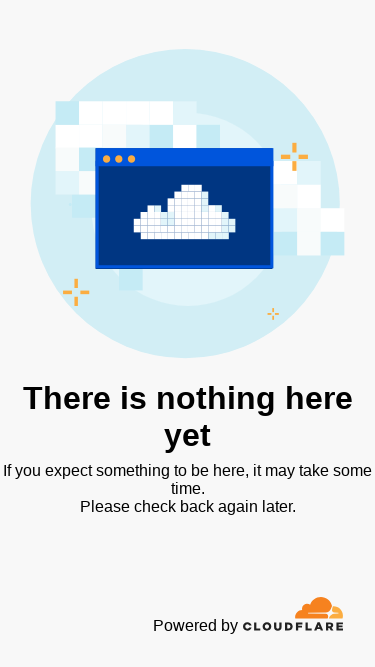

Reloaded page with mobile viewport
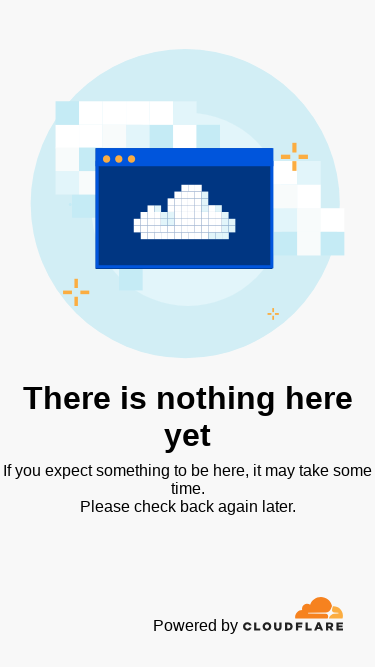

Verified 'Release Compass' heading is visible on mobile viewport
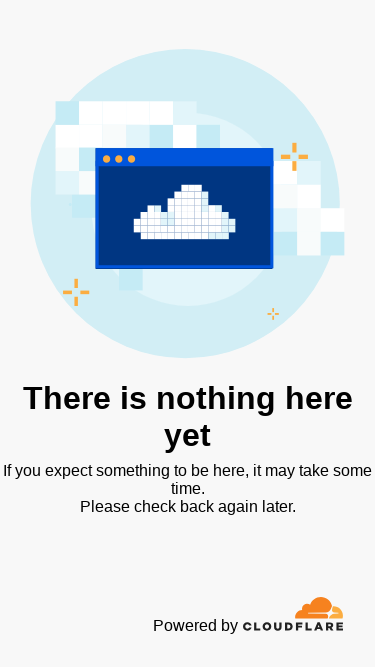

Verified 'New Release Project' link is visible on mobile viewport
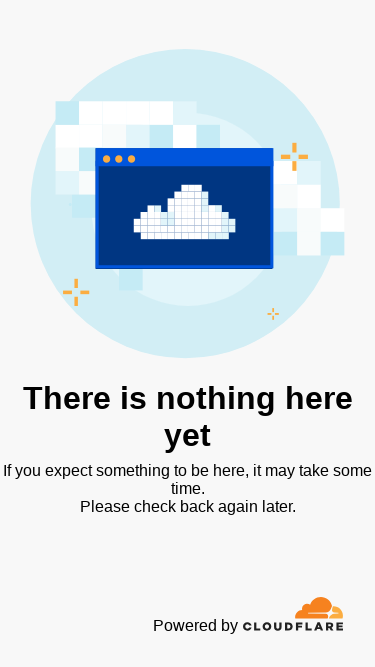

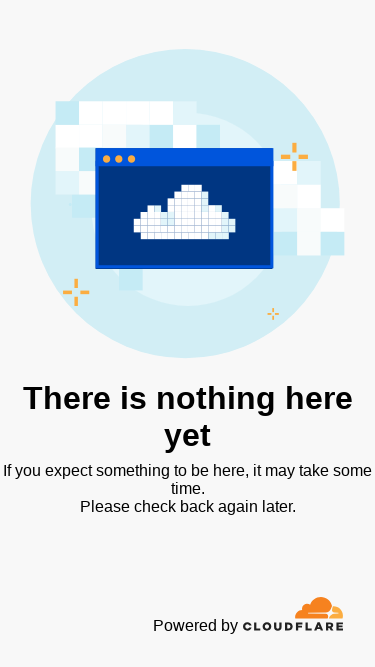